Tests that the Clear completed button displays correct text when there are completed items

Starting URL: https://demo.playwright.dev/todomvc

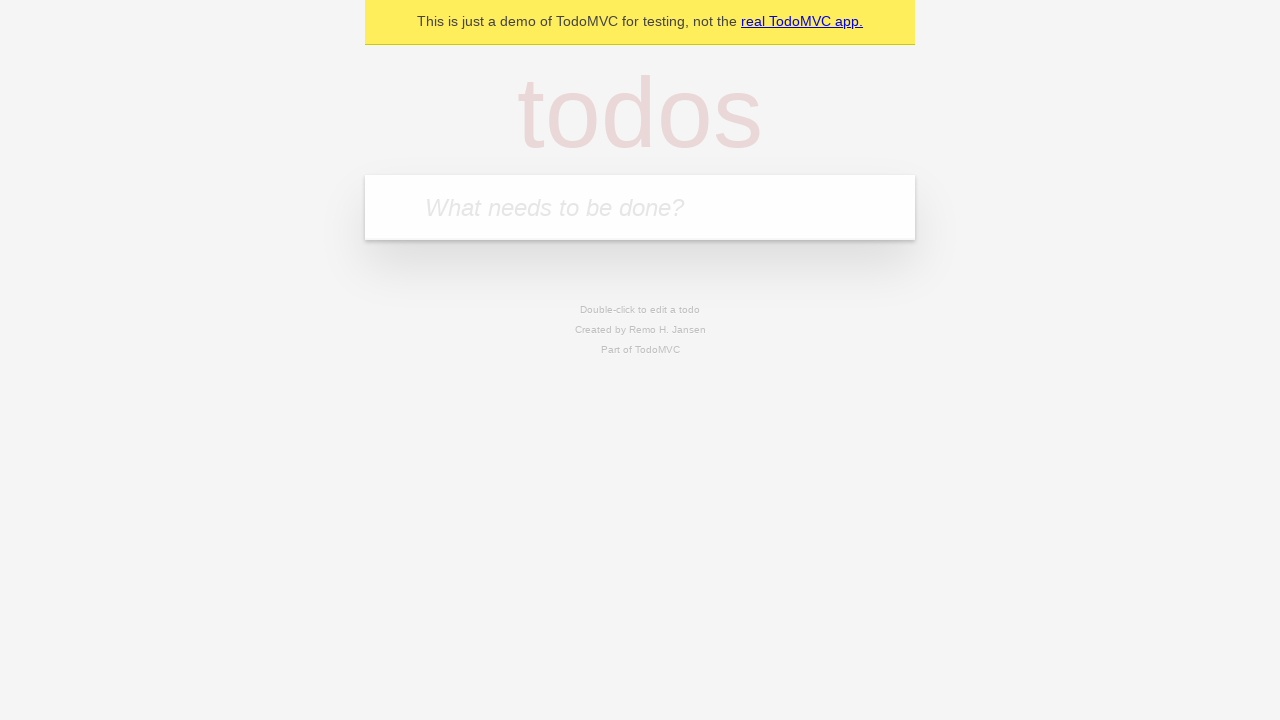

Filled todo input with 'buy some cheese' on internal:attr=[placeholder="What needs to be done?"i]
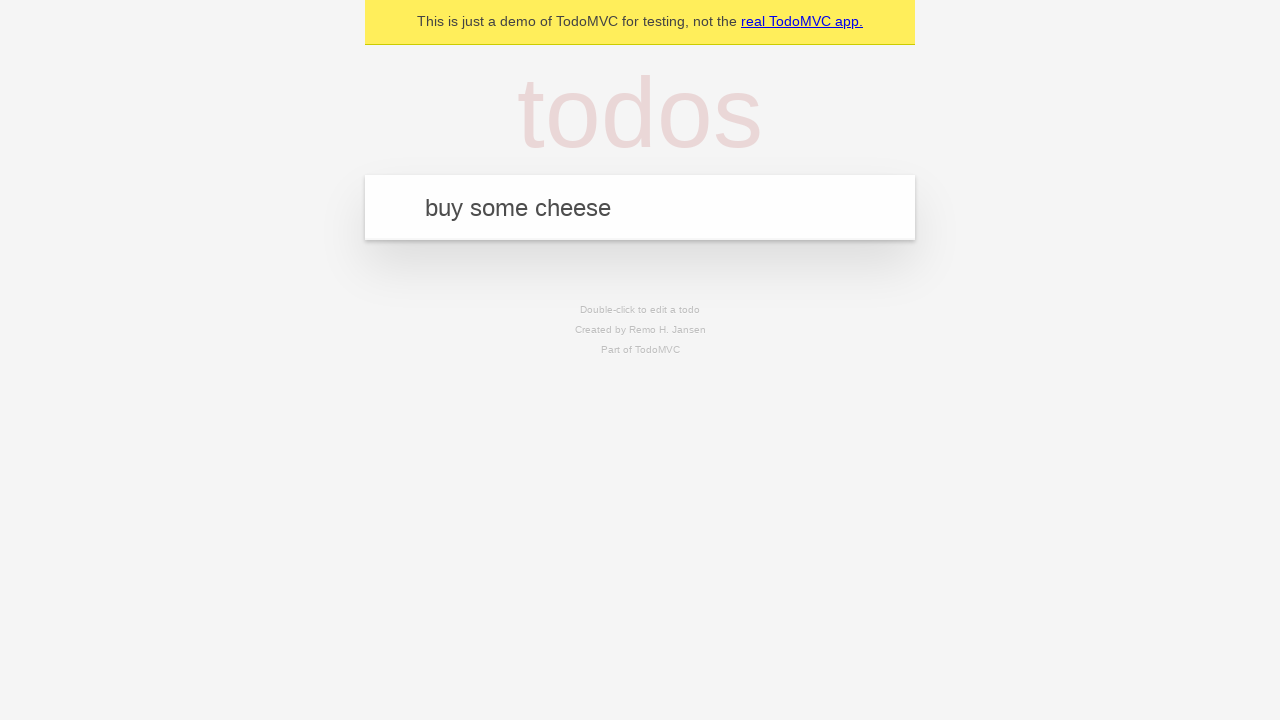

Pressed Enter to create todo 'buy some cheese' on internal:attr=[placeholder="What needs to be done?"i]
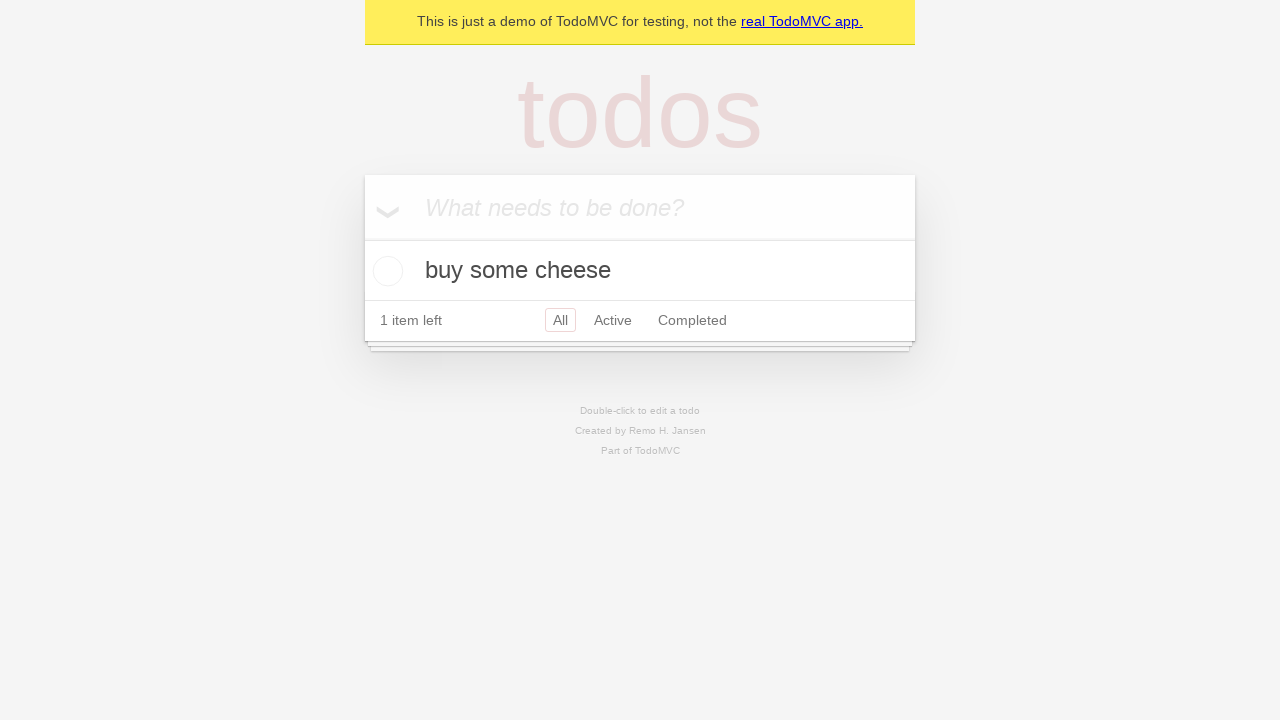

Filled todo input with 'feed the cat' on internal:attr=[placeholder="What needs to be done?"i]
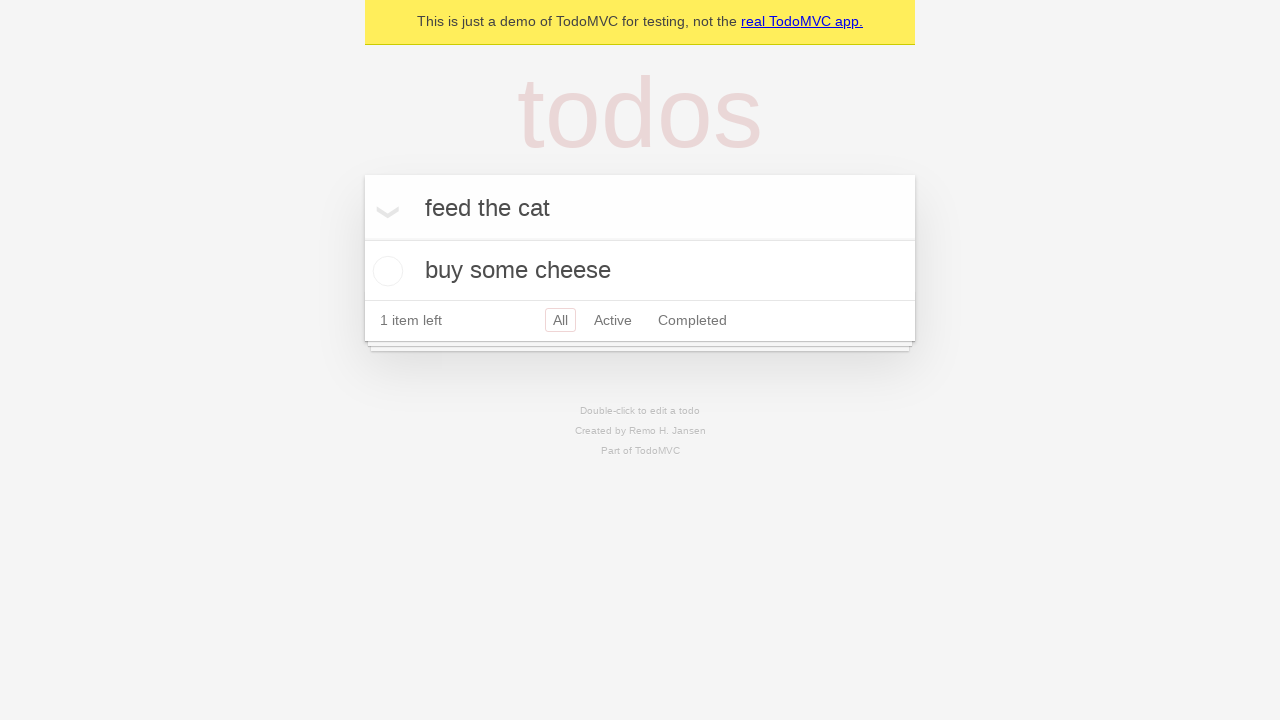

Pressed Enter to create todo 'feed the cat' on internal:attr=[placeholder="What needs to be done?"i]
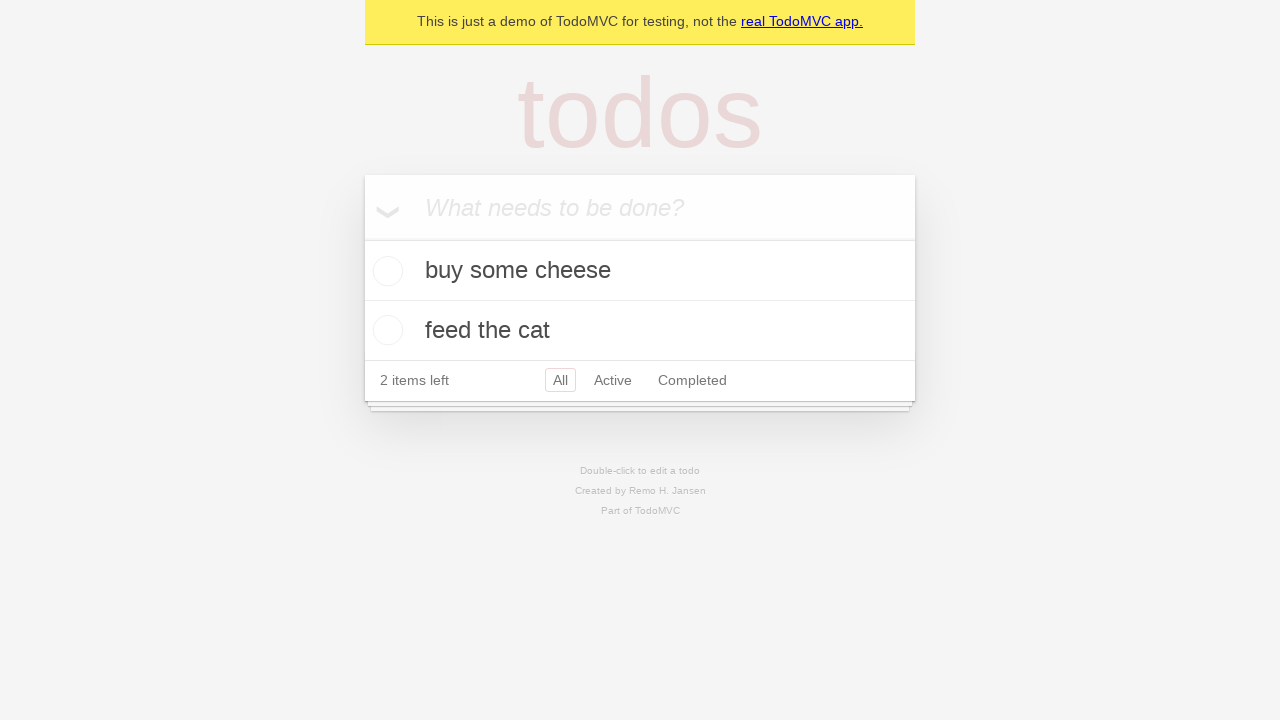

Filled todo input with 'book a doctors appointment' on internal:attr=[placeholder="What needs to be done?"i]
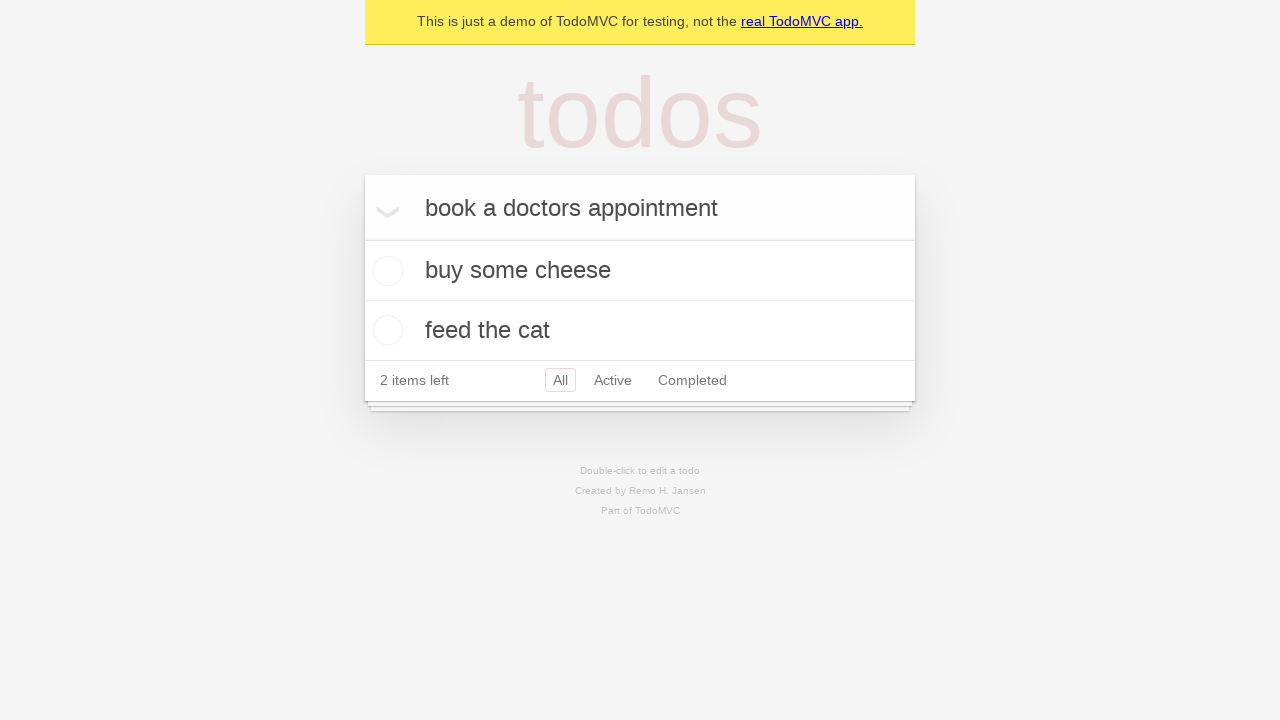

Pressed Enter to create todo 'book a doctors appointment' on internal:attr=[placeholder="What needs to be done?"i]
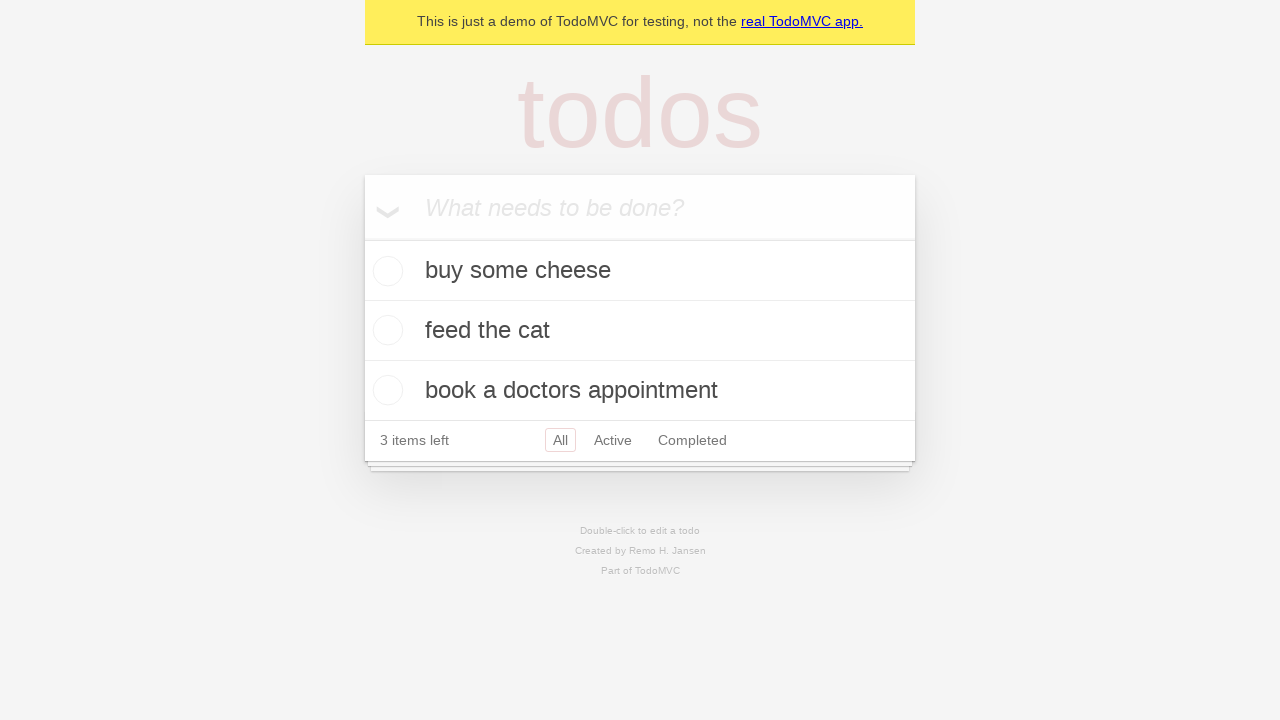

All 3 todo items loaded
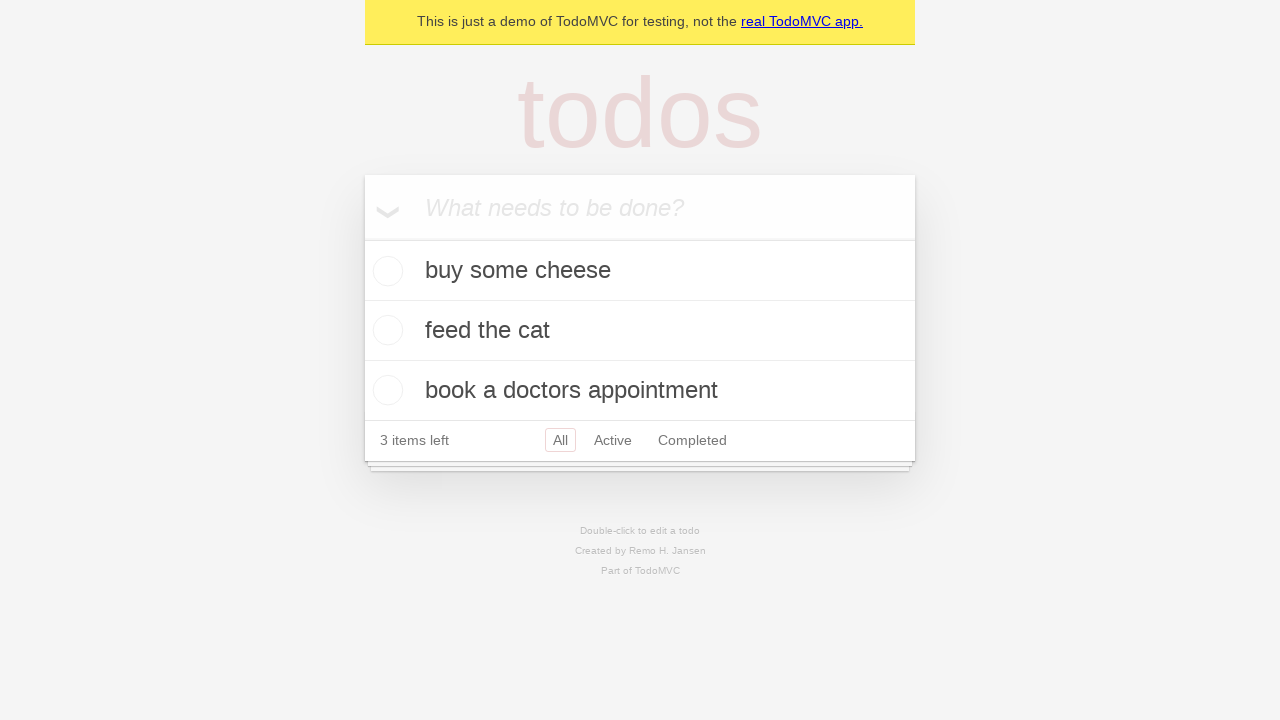

Checked the first todo item as completed at (385, 271) on .todo-list li .toggle >> nth=0
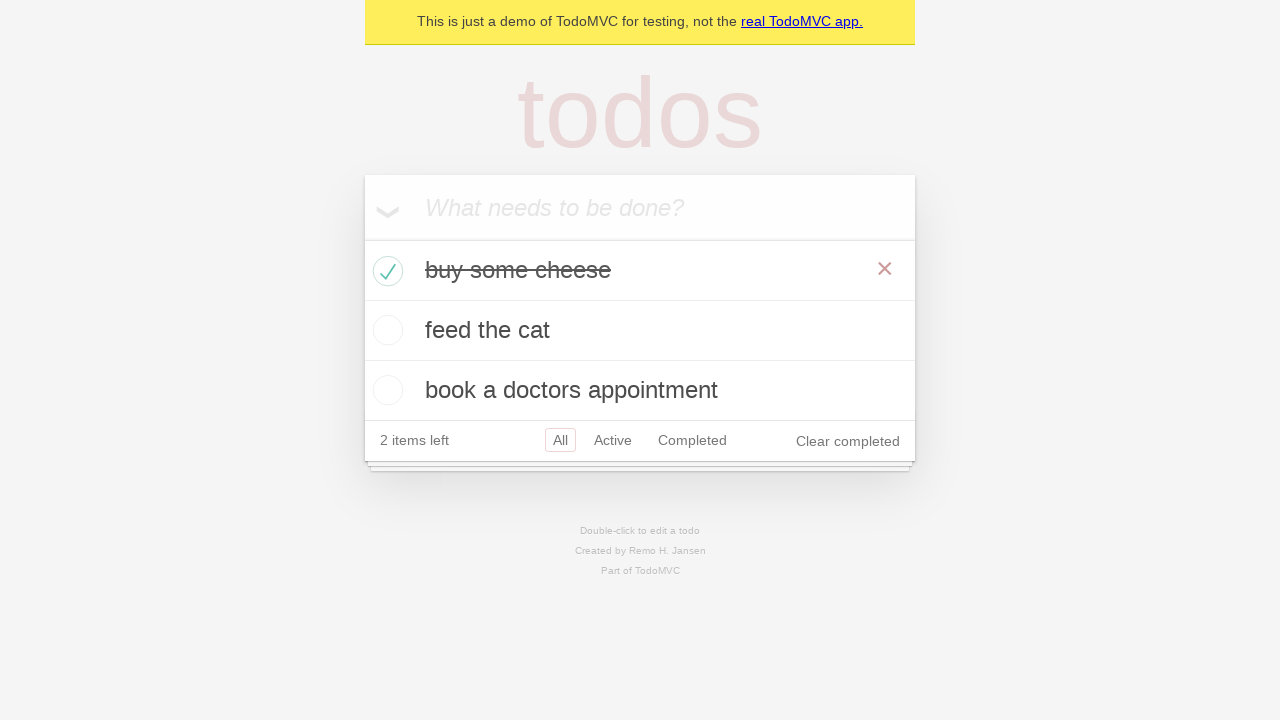

Clear completed button is displayed with correct text
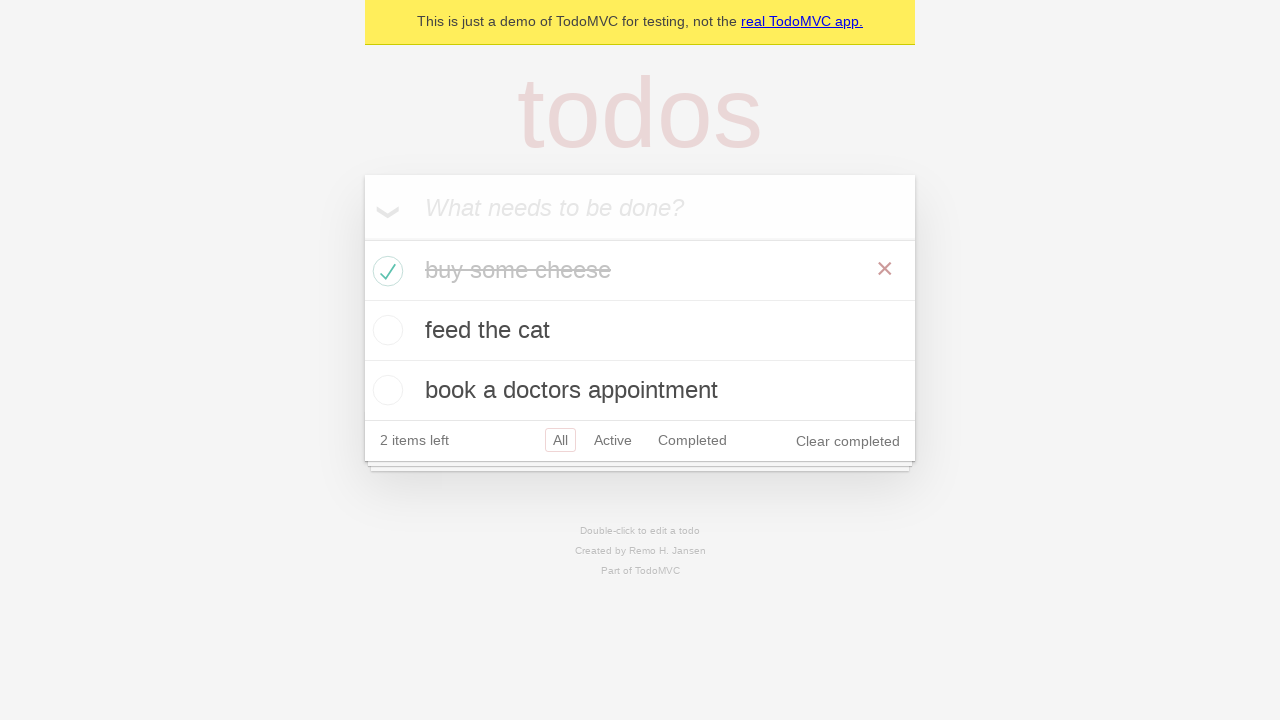

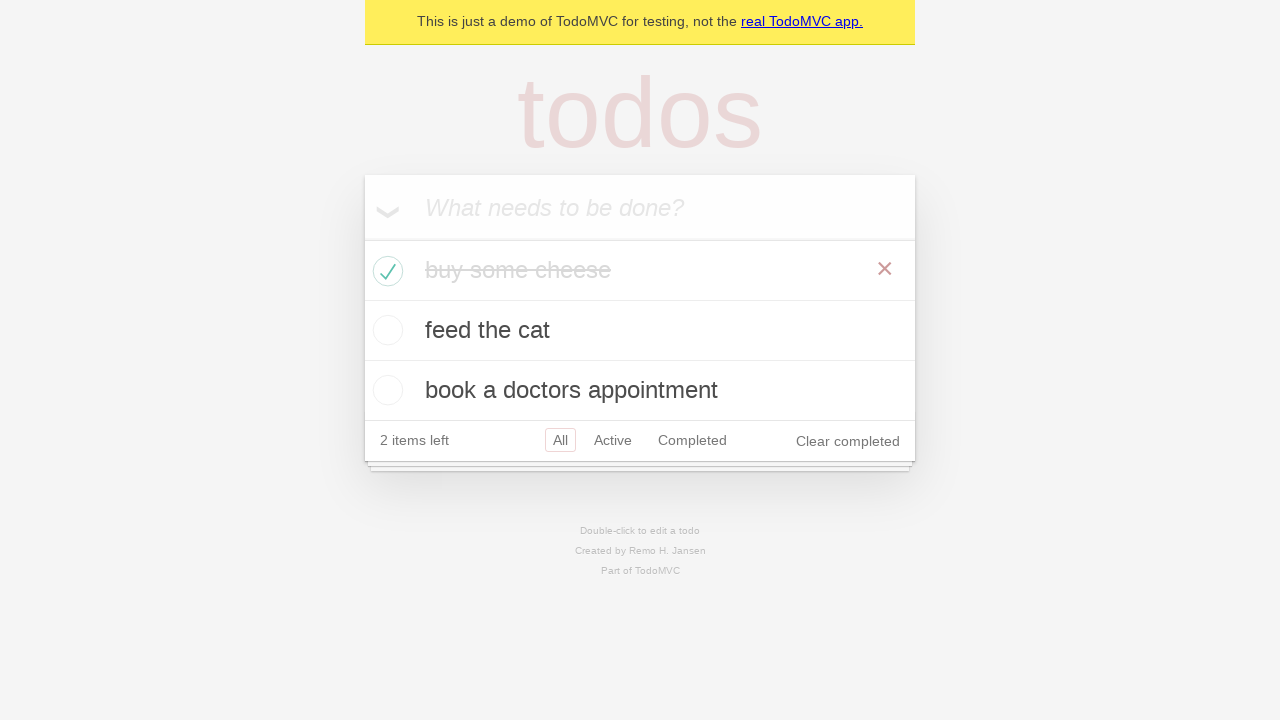